Tests multi-window handling by clicking a link that opens a new window, switching between windows, and verifying the new window content

Starting URL: https://the-internet.herokuapp.com/windows

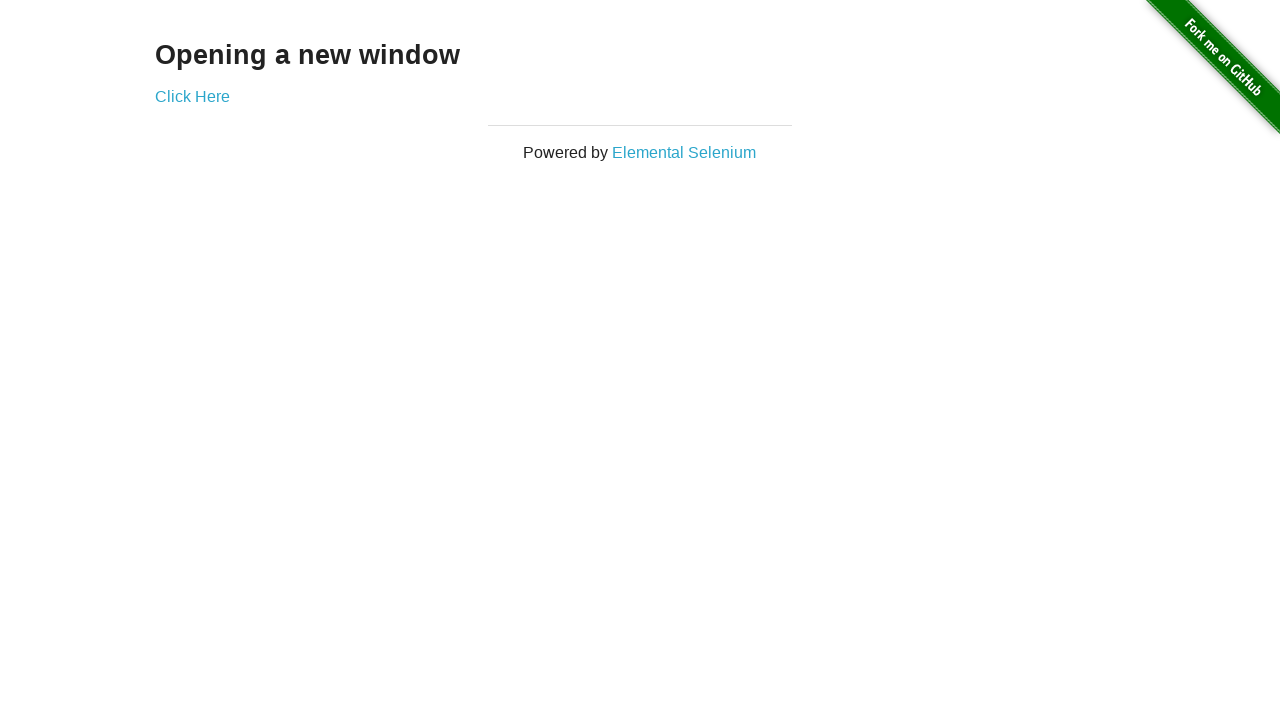

Clicked 'Click Here' link to open new window at (192, 96) on text=Click Here
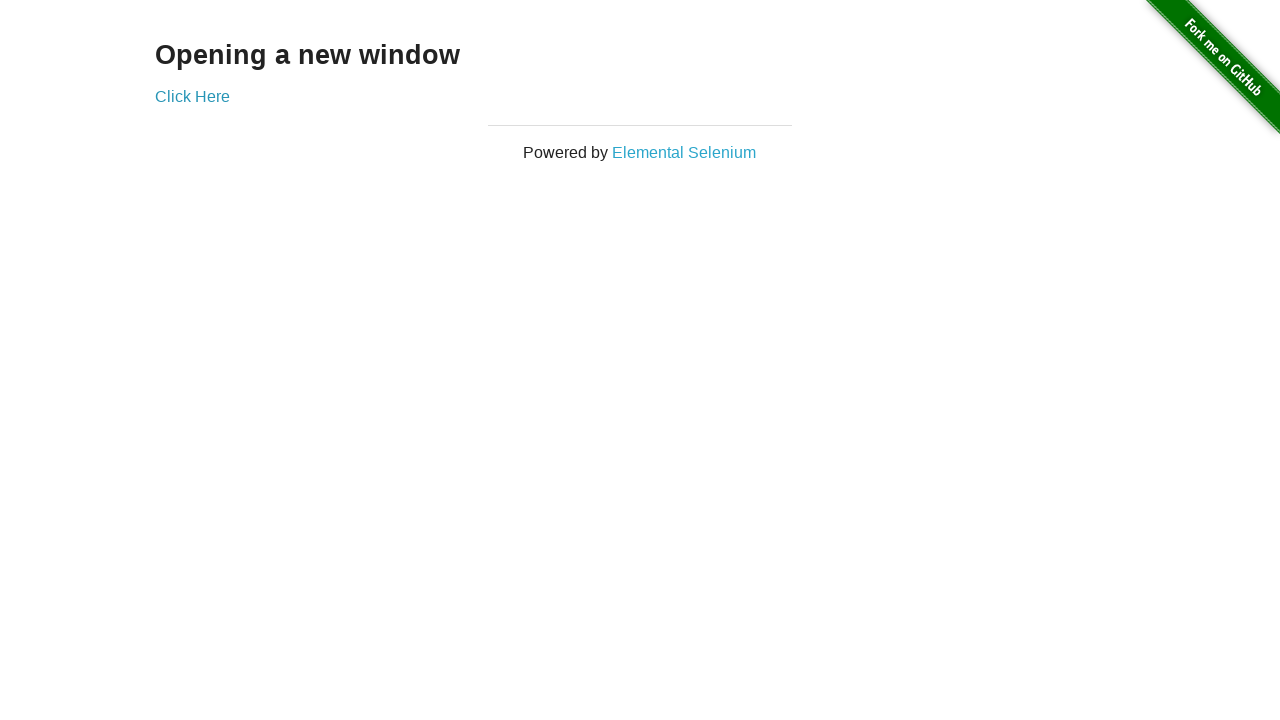

Captured new page object from window context
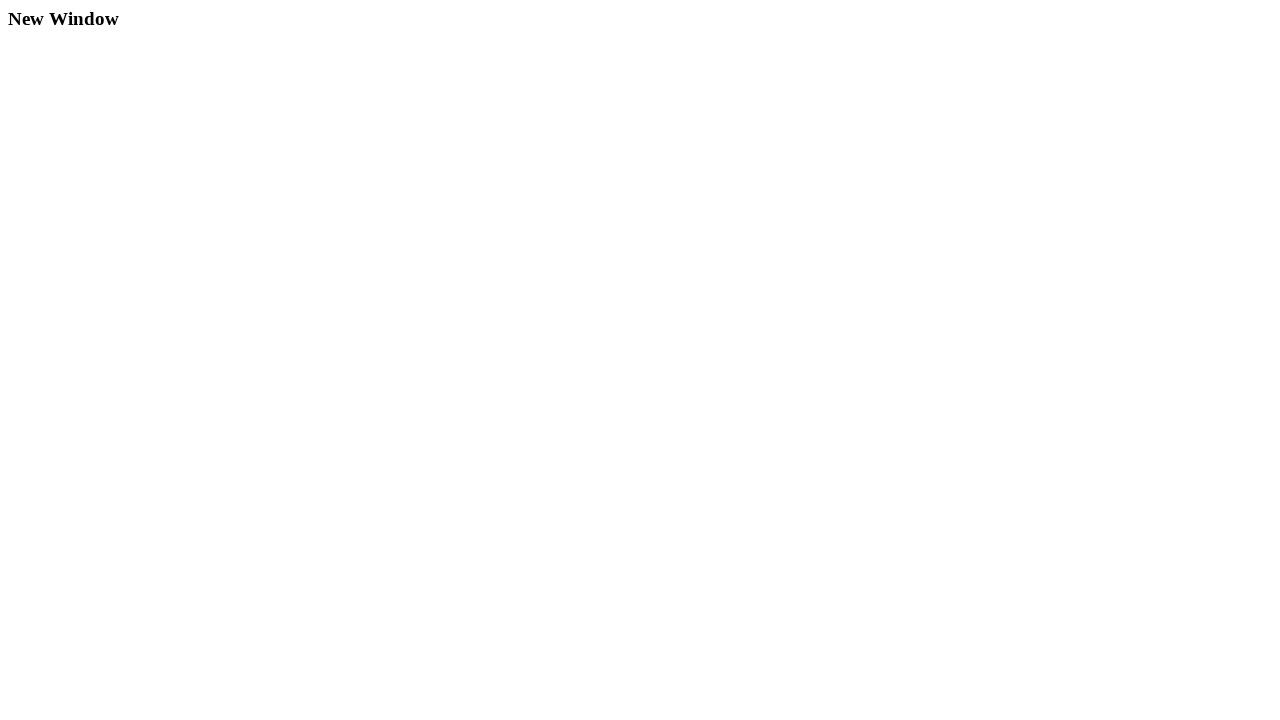

New window finished loading
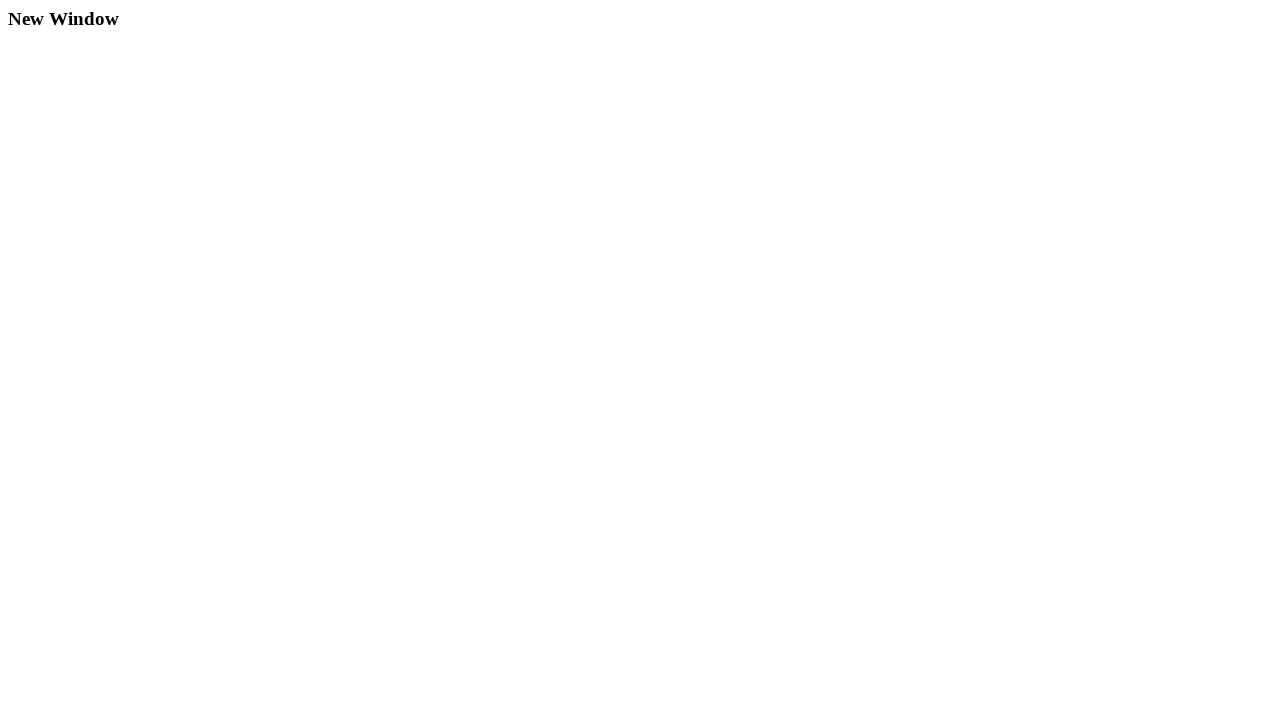

Verified new window content contains 'New Window' heading
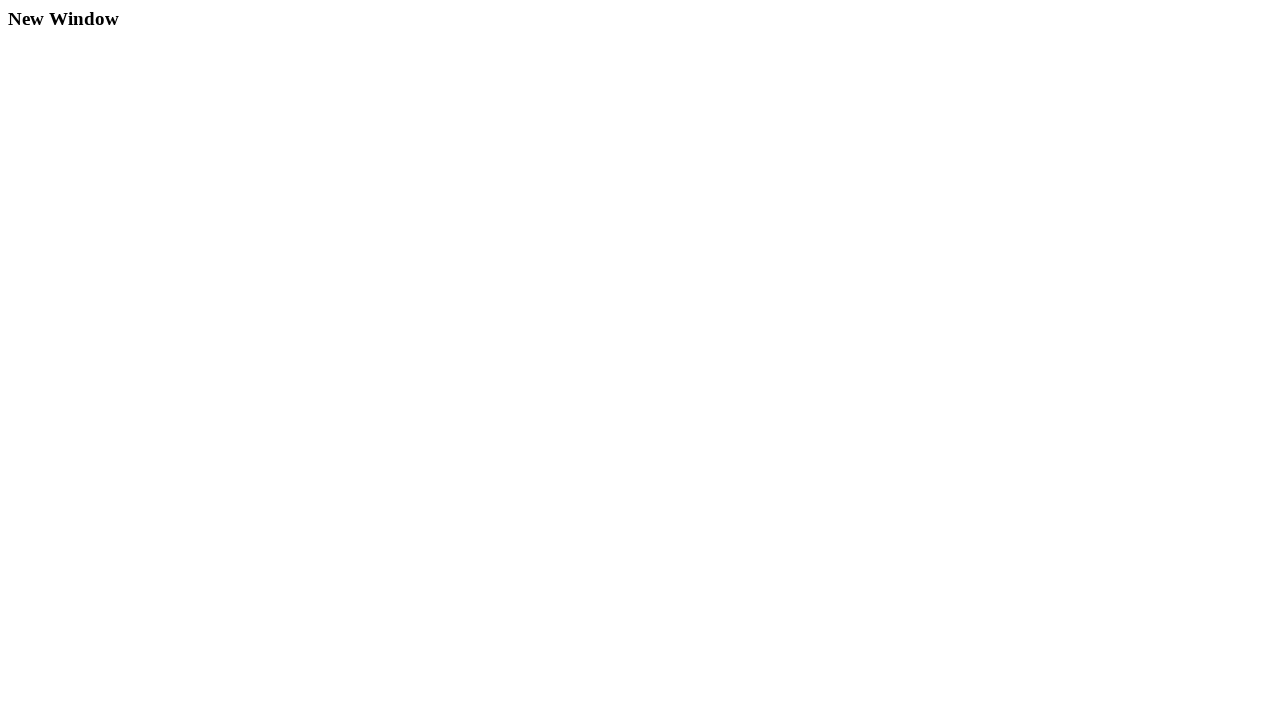

Closed new window
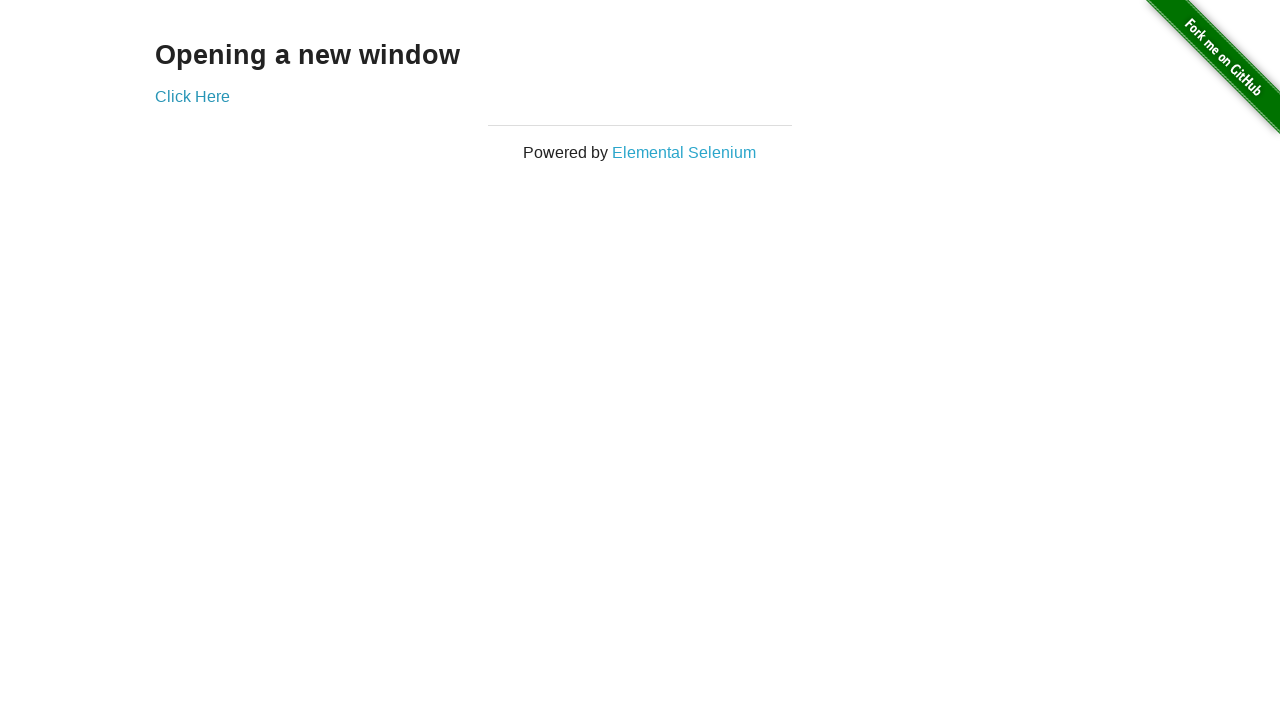

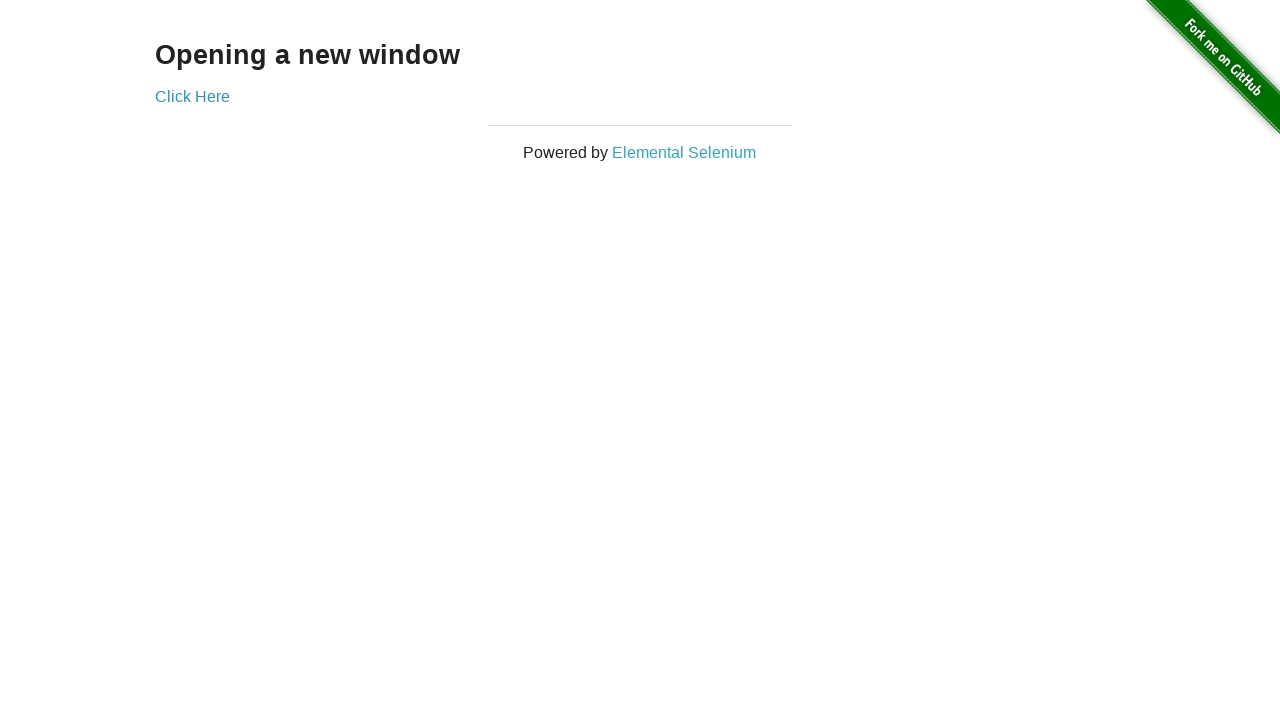